Tests e-commerce functionality by filtering products to show Samsung items, then adding a product to the cart and verifying it appears correctly

Starting URL: https://www.bstackdemo.com

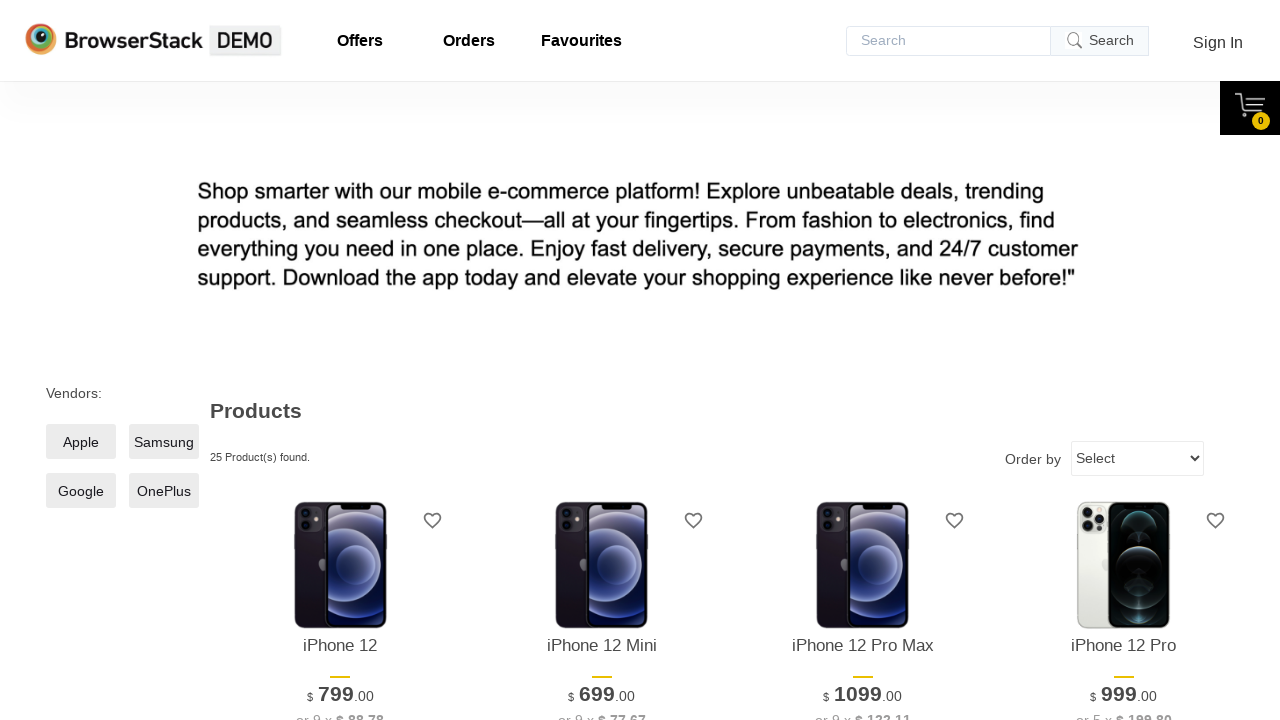

Page loaded with domcontentloaded state
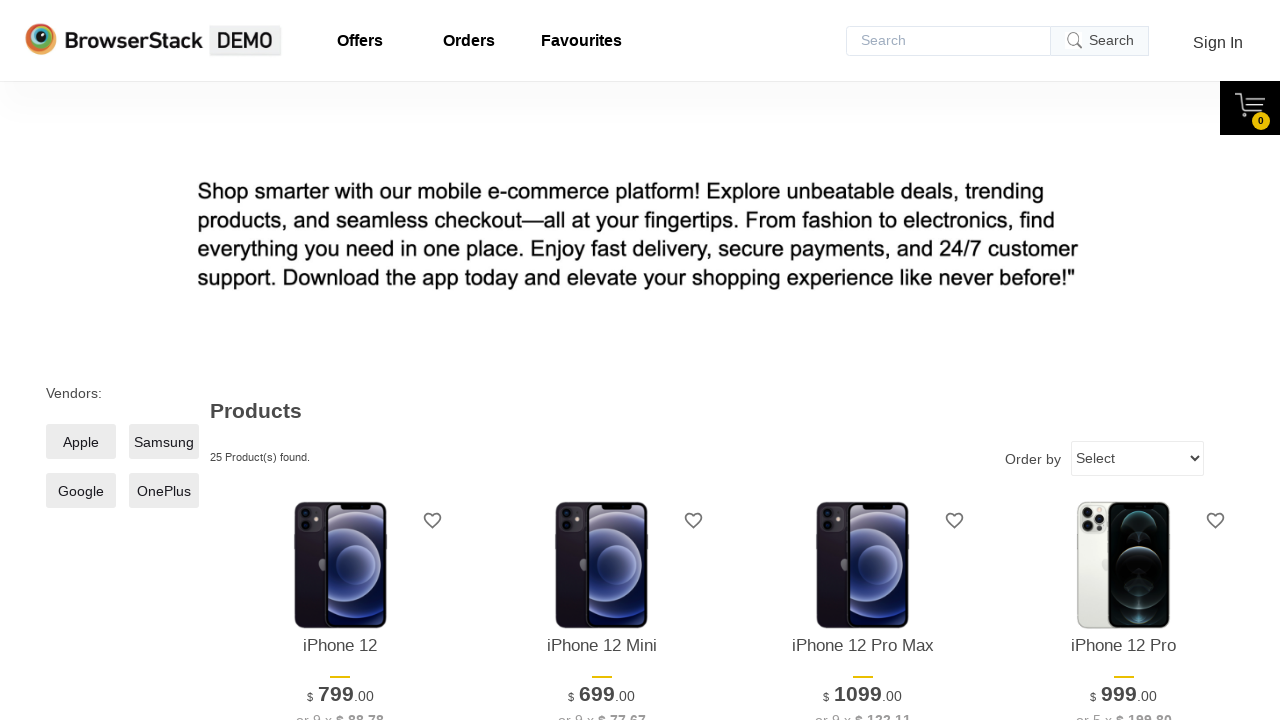

Verified page title contains 'StackDemo'
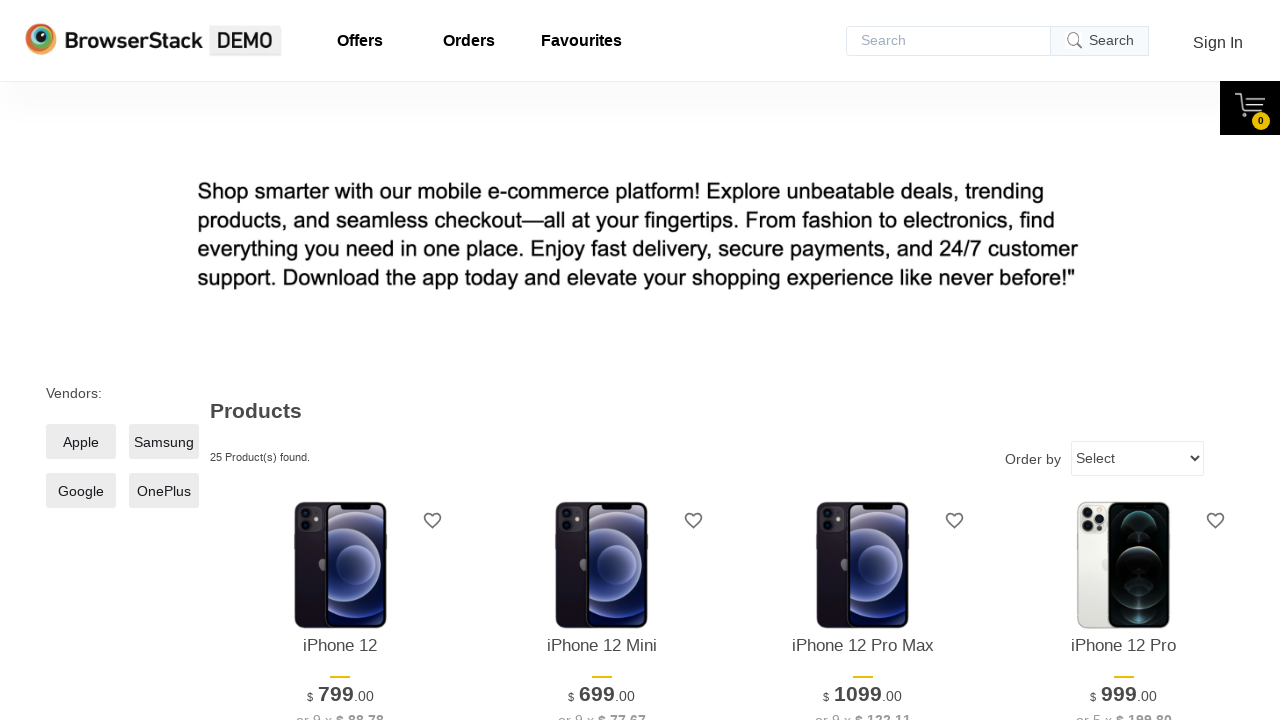

Samsung filter checkbox became visible
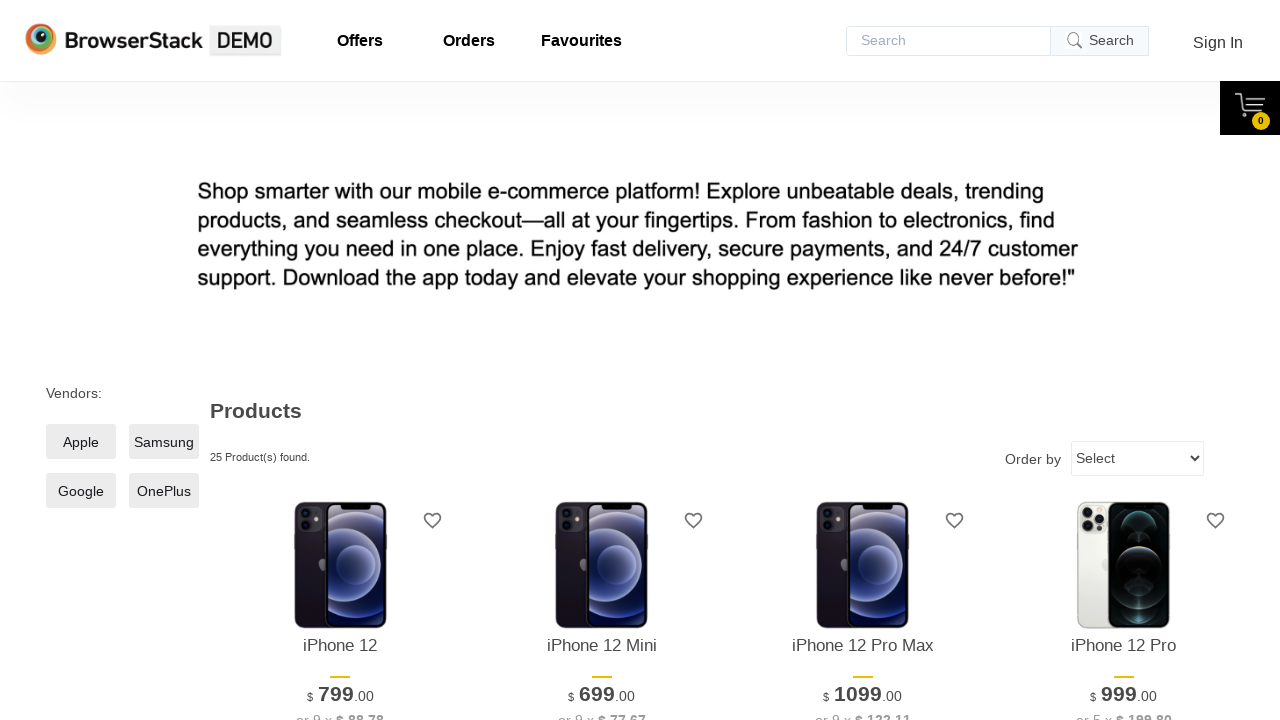

Clicked Samsung filter checkbox to filter products at (164, 442) on xpath=//*[@id='__next']/div/div/main/div[1]/div[2]/label/span
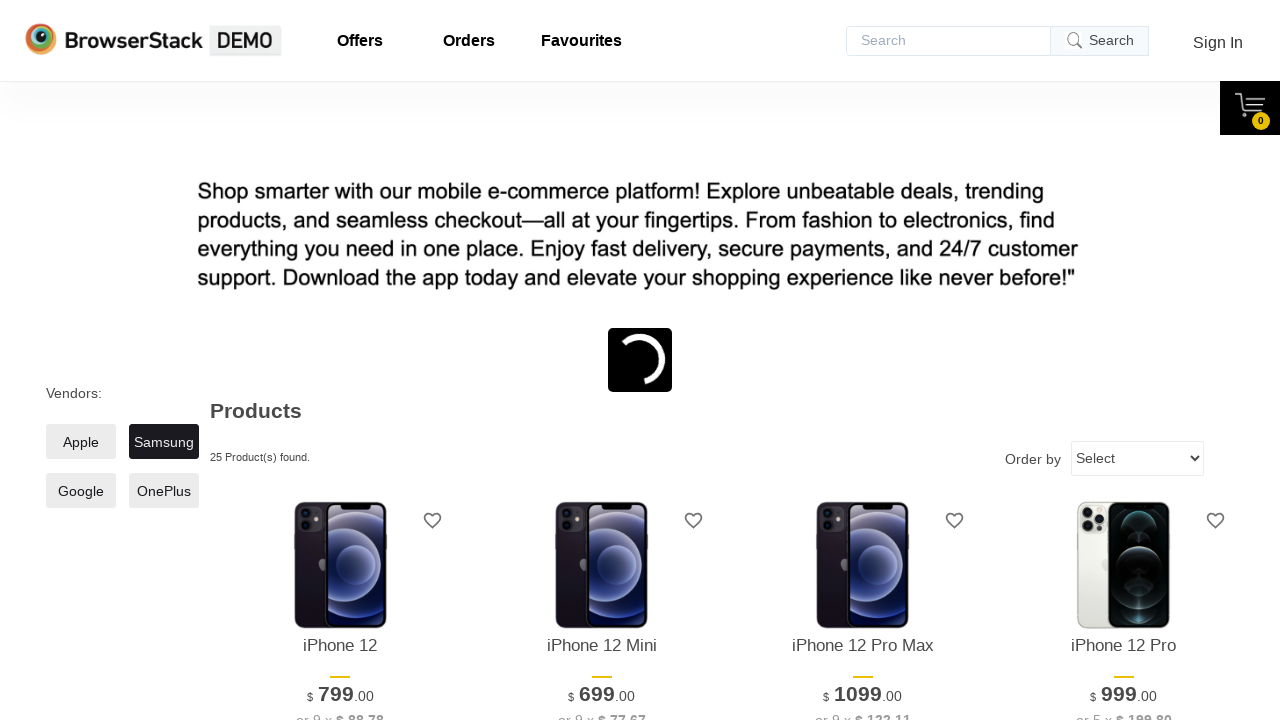

Retrieved Samsung product text from product listing
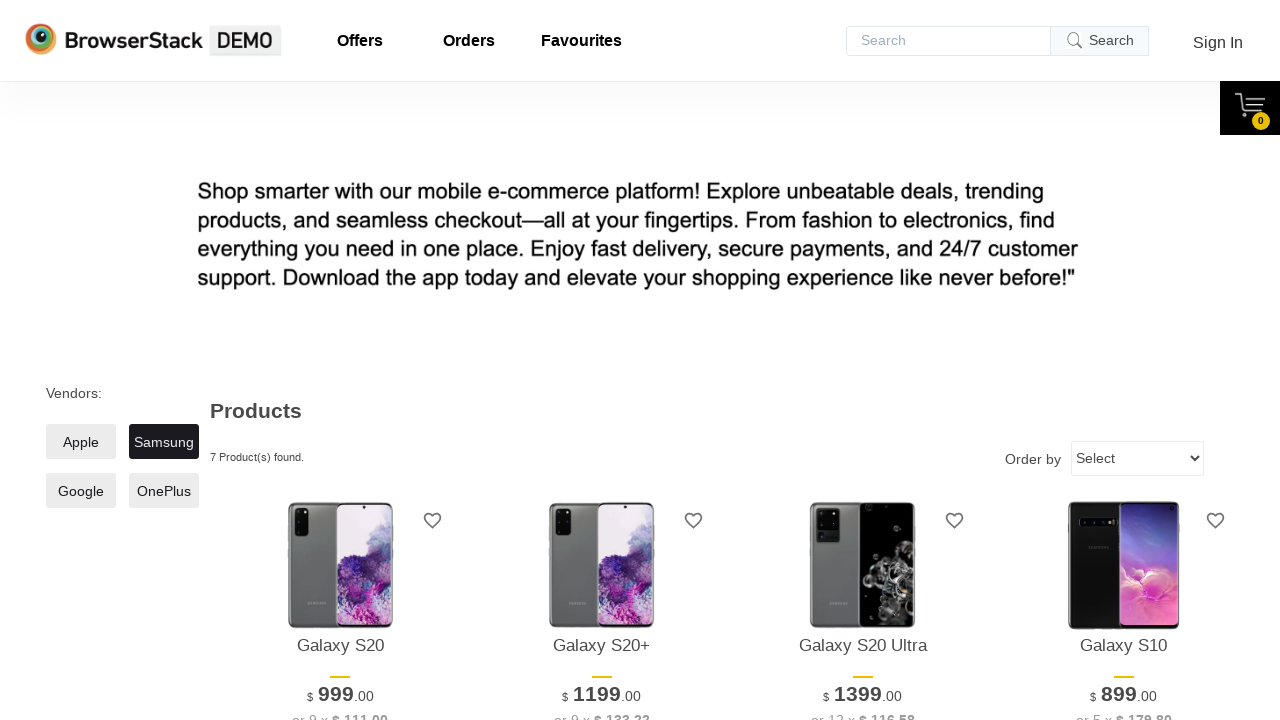

Add to cart button became visible
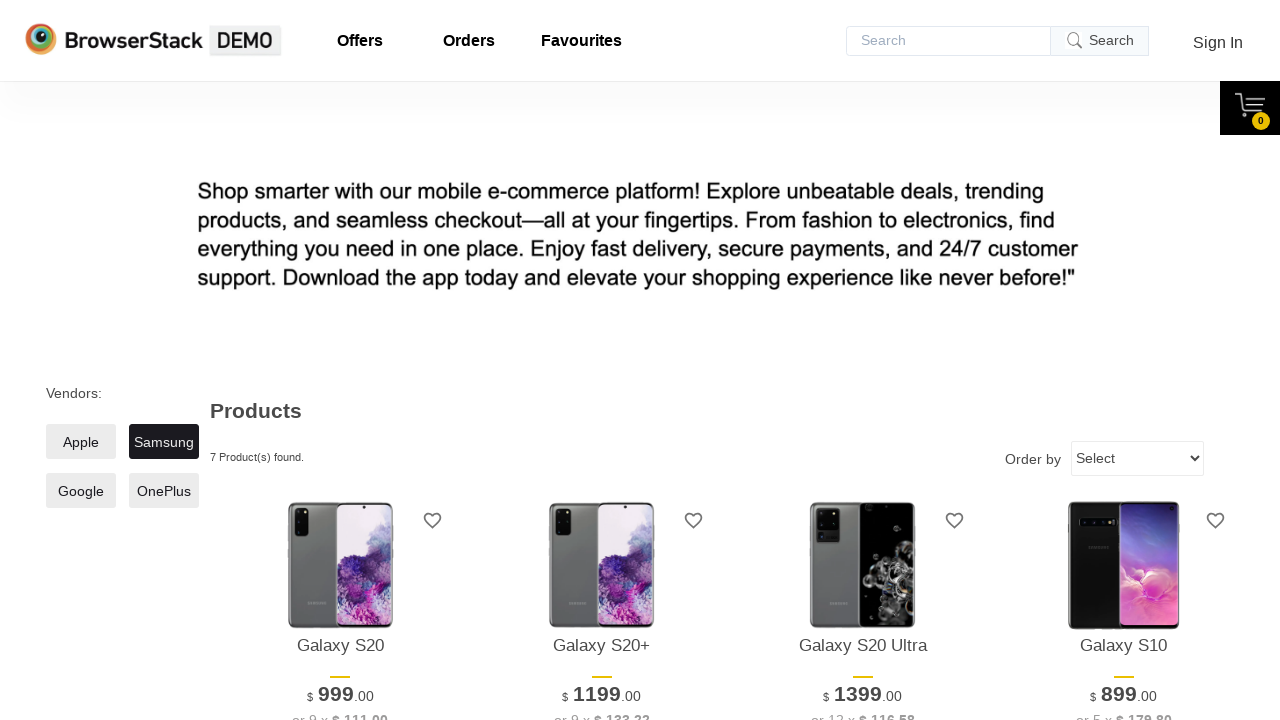

Clicked add to cart button for Samsung product at (340, 361) on //*[@id="10"]/div[4]
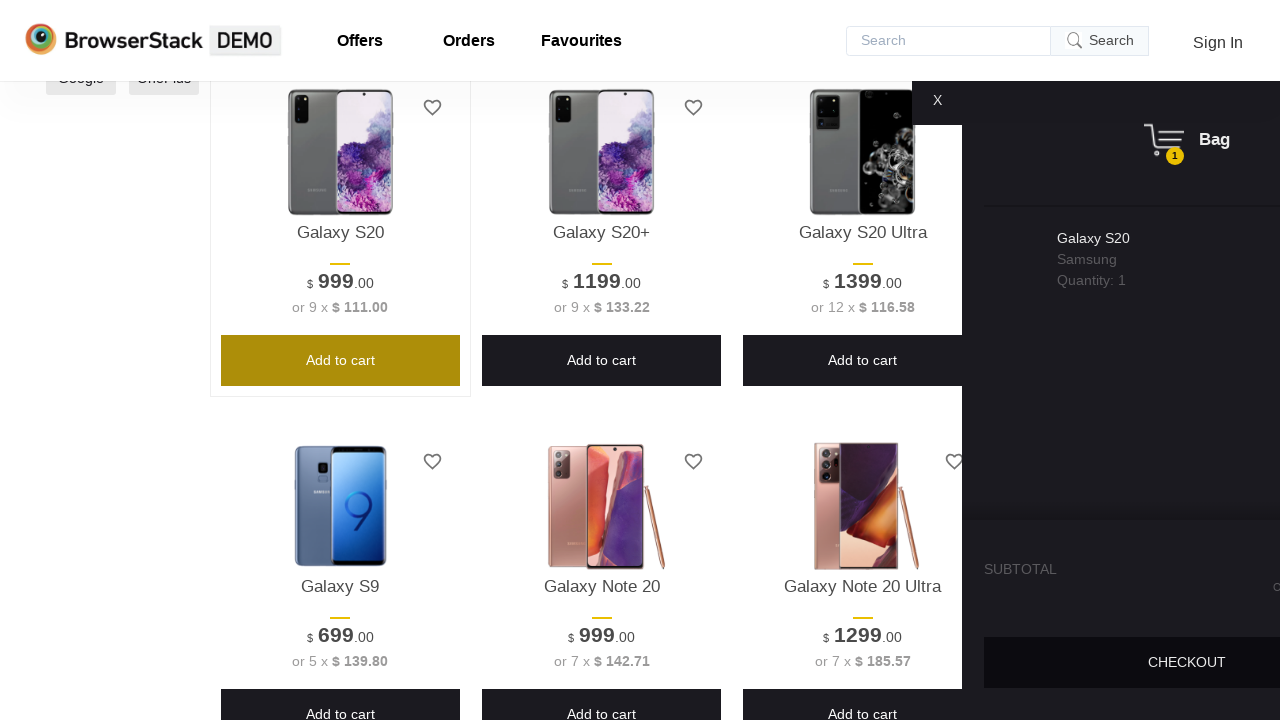

Cart content became visible after adding product
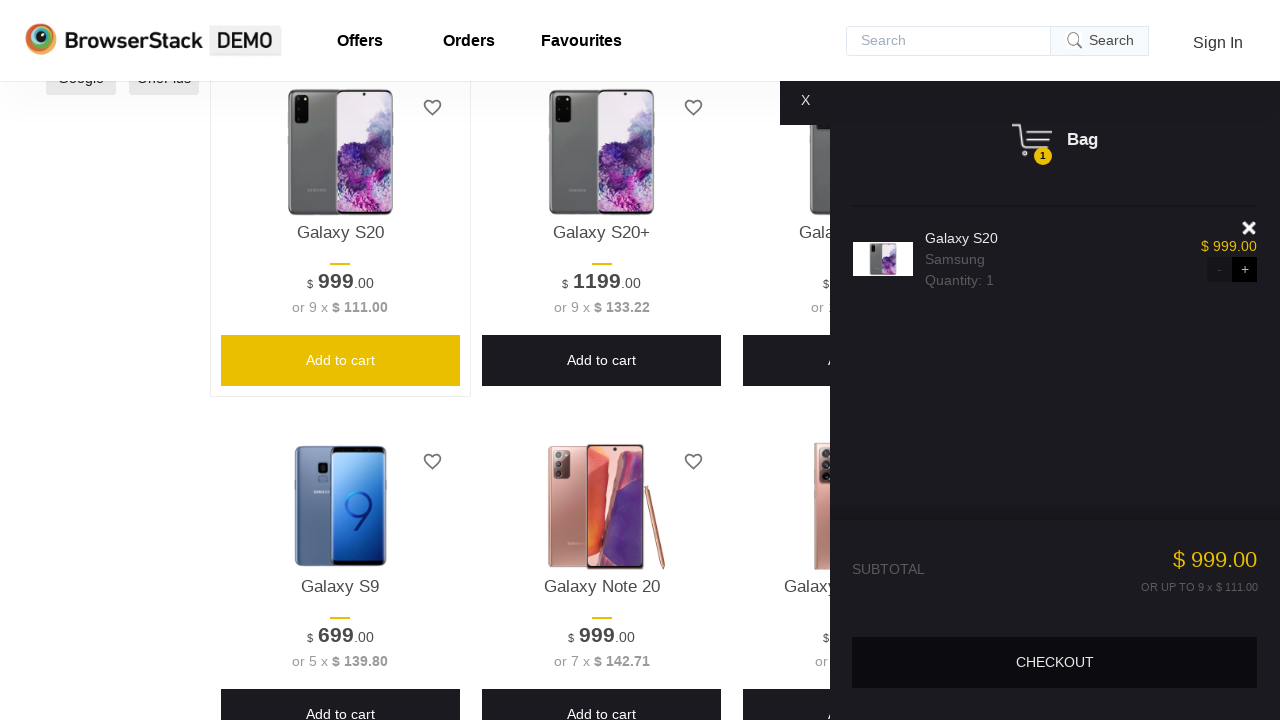

Retrieved product text from shopping cart
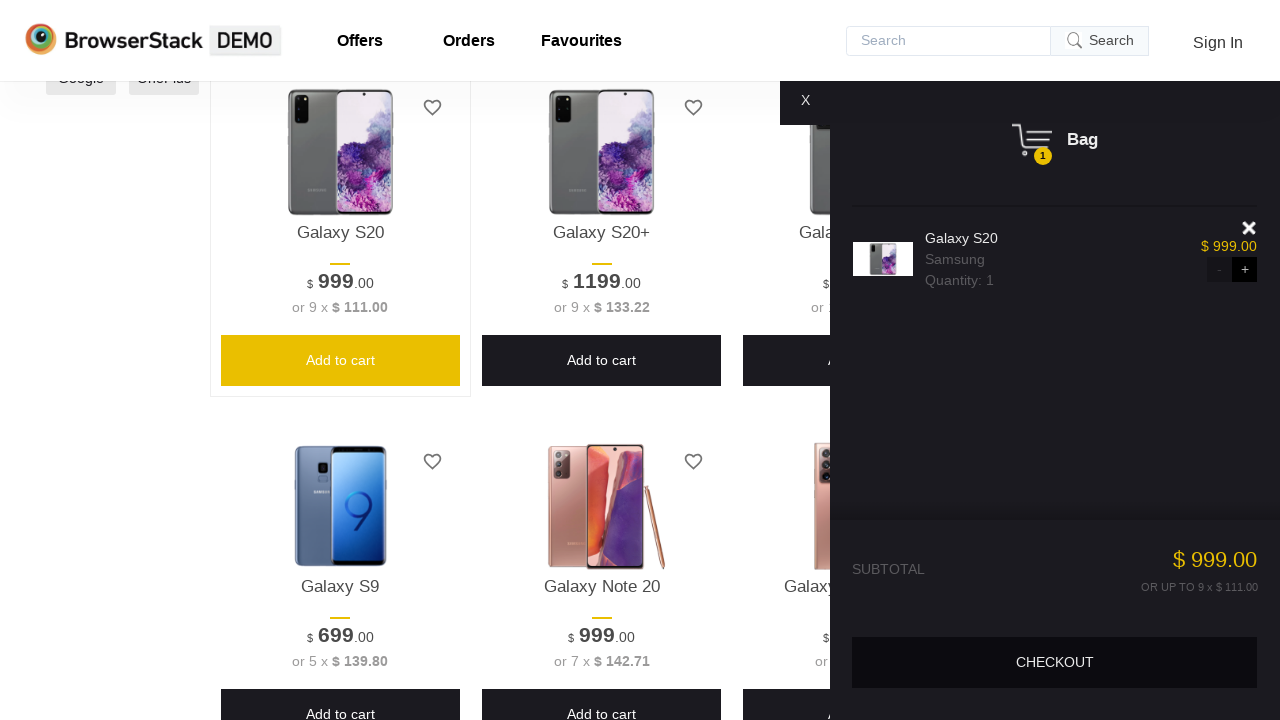

Verified product text in cart matches product text from listing
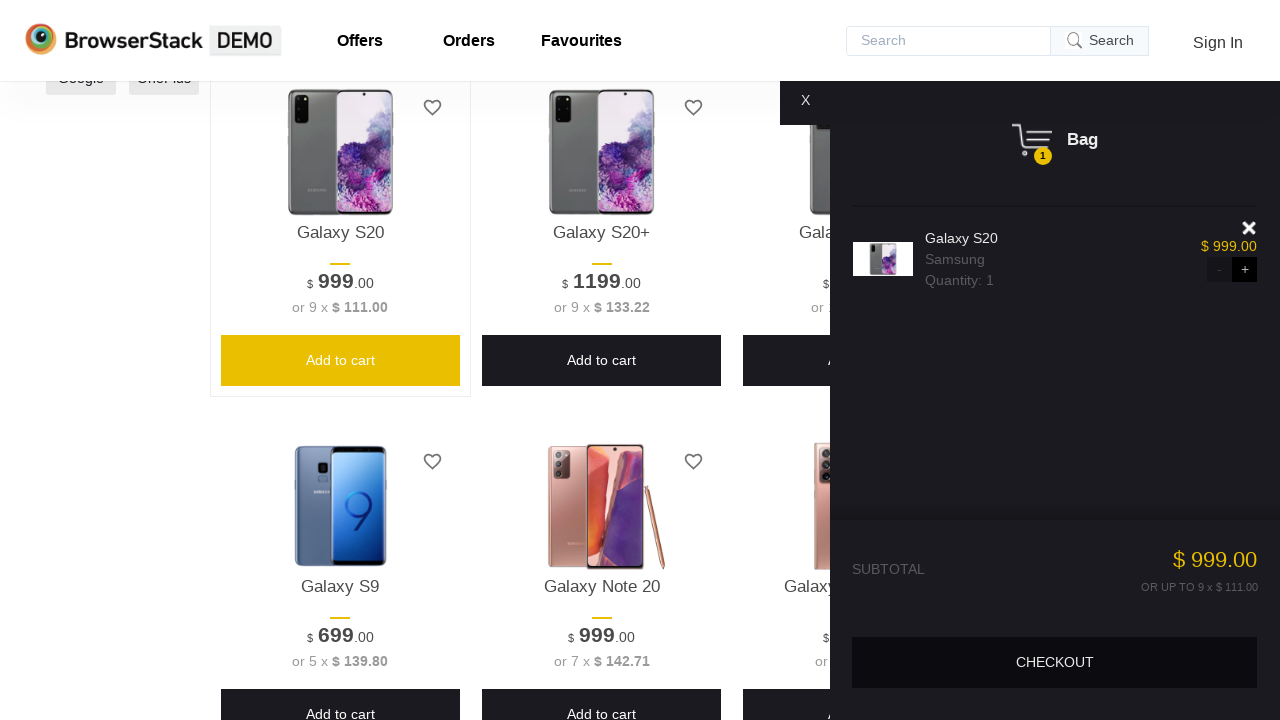

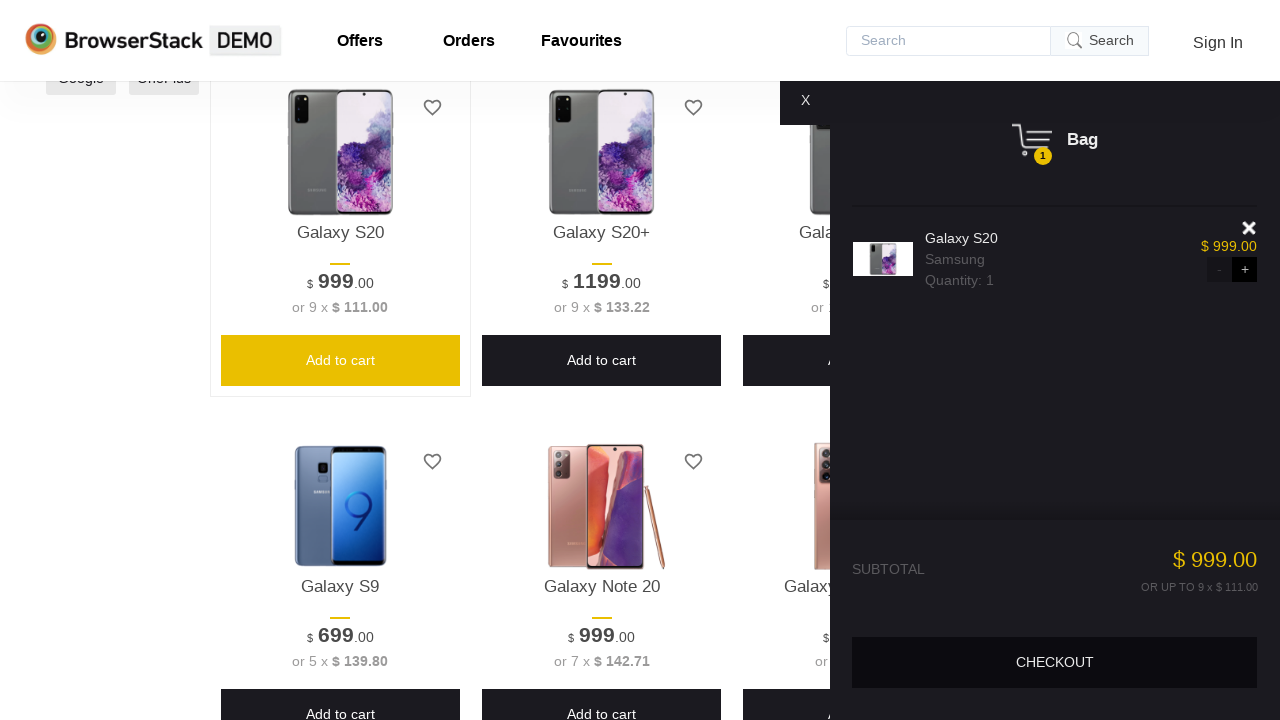